Tests Apple's iPhone shop page by clicking on a product card and verifying the product overlay appears with the expected title after intercepting and modifying the network response

Starting URL: https://www.apple.com/shop/buy-iphone

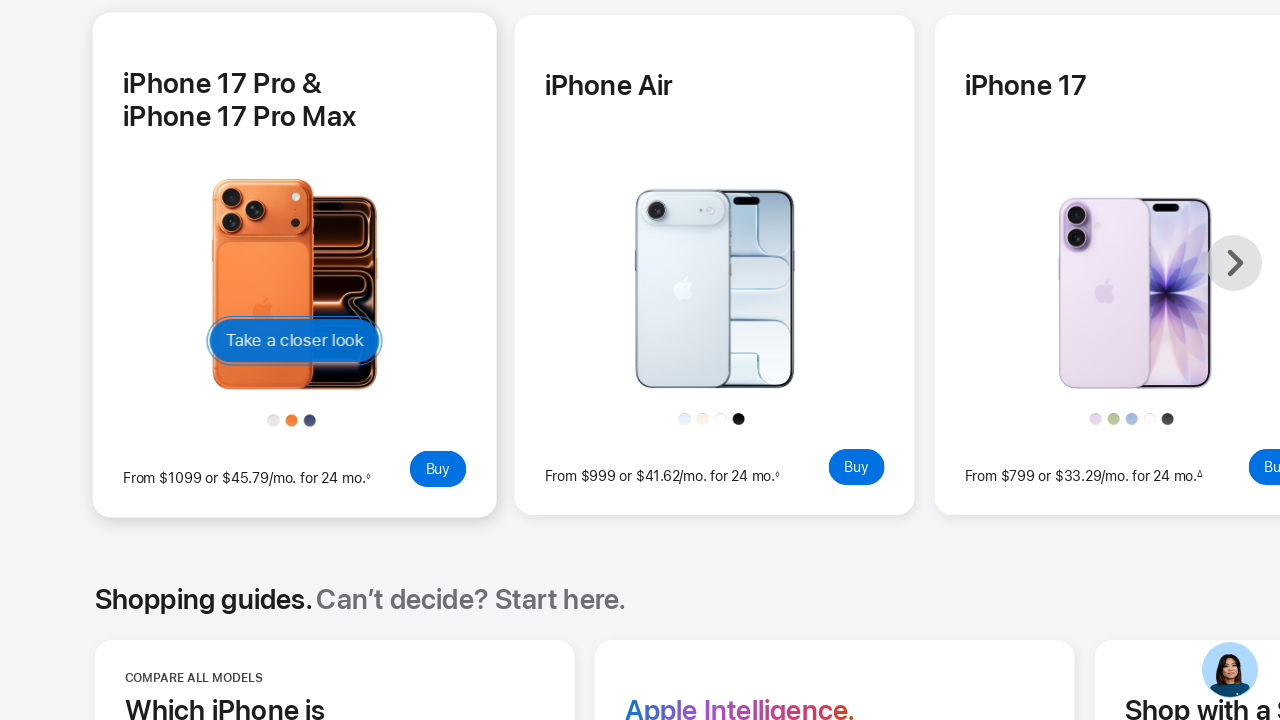

Set up route to intercept and modify iPhone API response
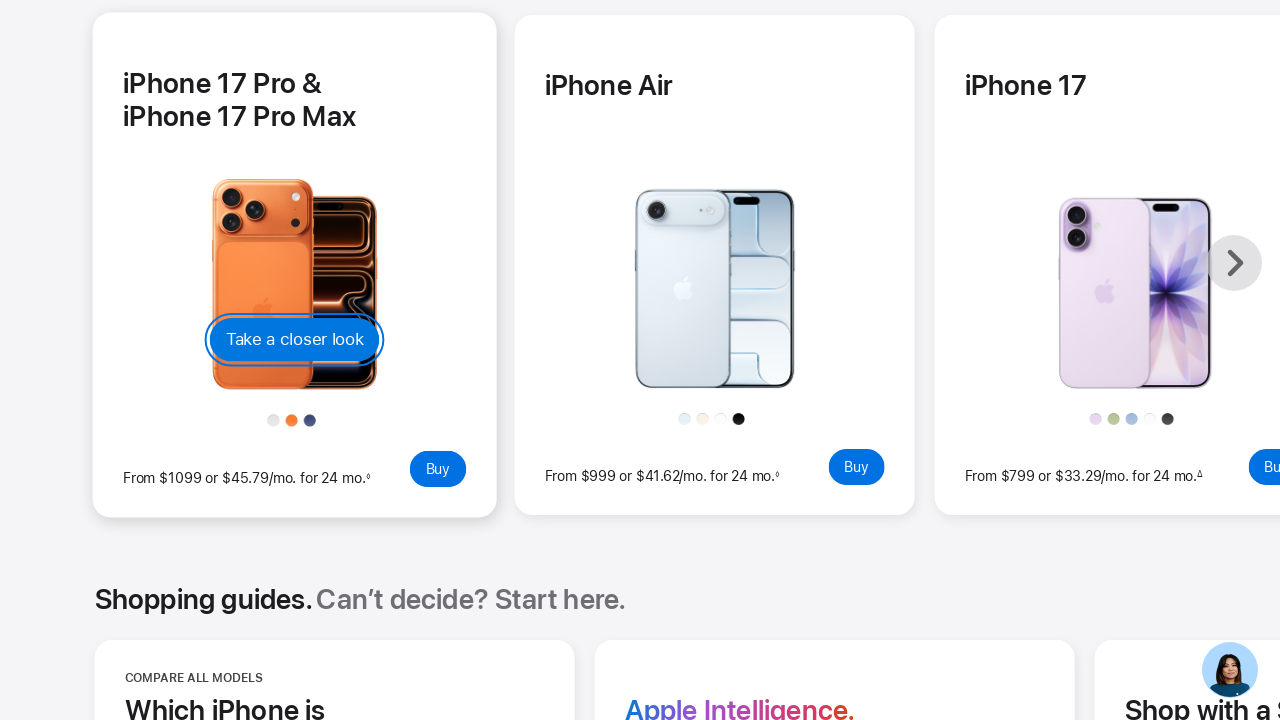

Reloaded page to apply network response interception
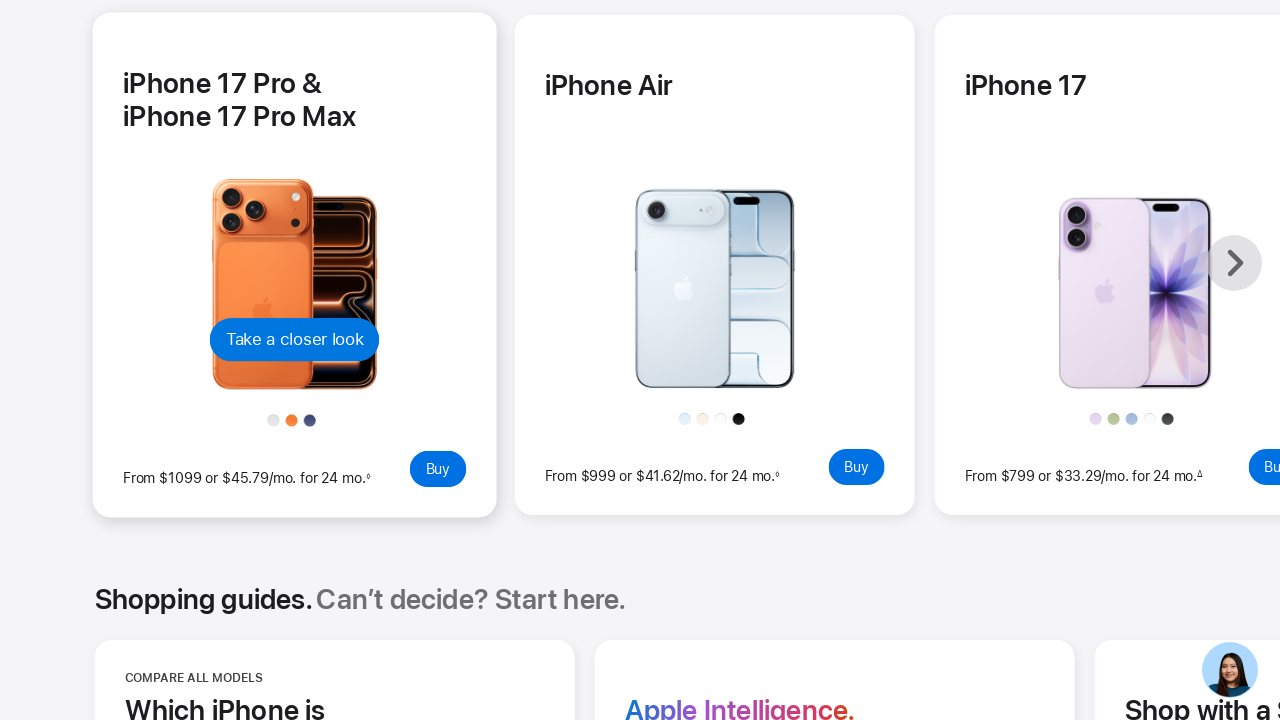

Clicked on first iPhone product card at (295, 274) on .rf-hcard-img >> nth=0
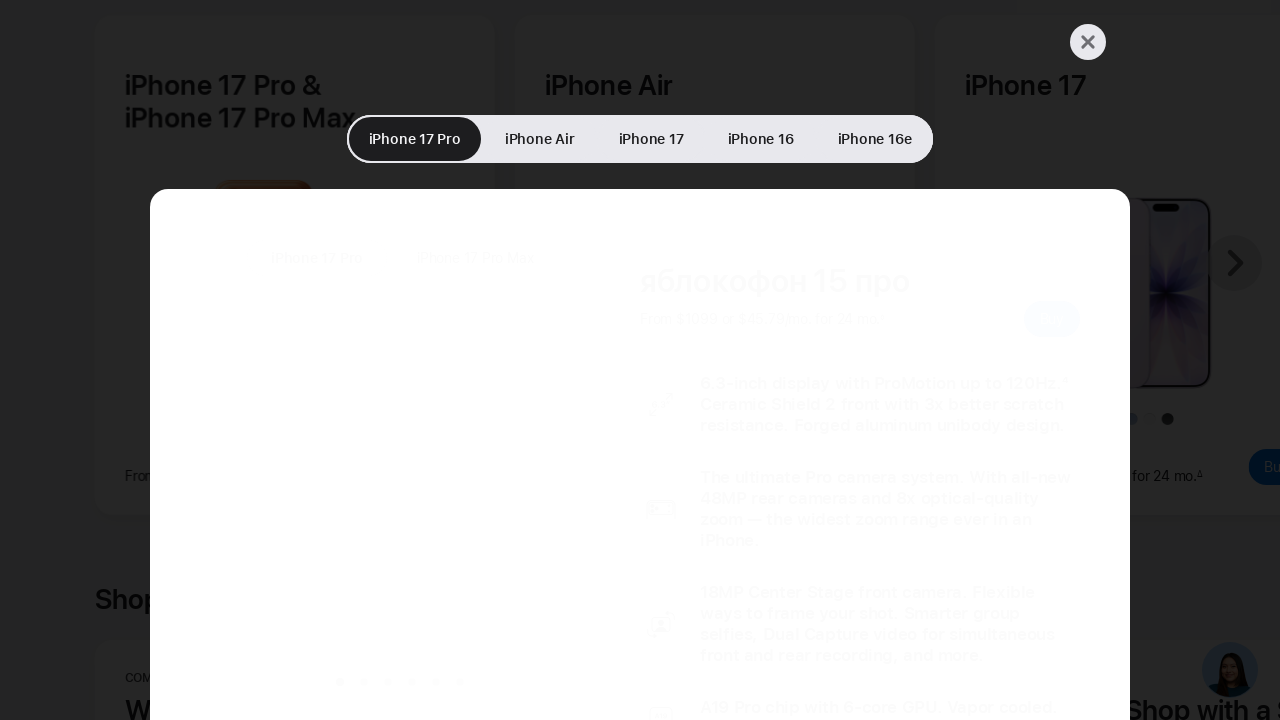

Waited for product overlay to appear
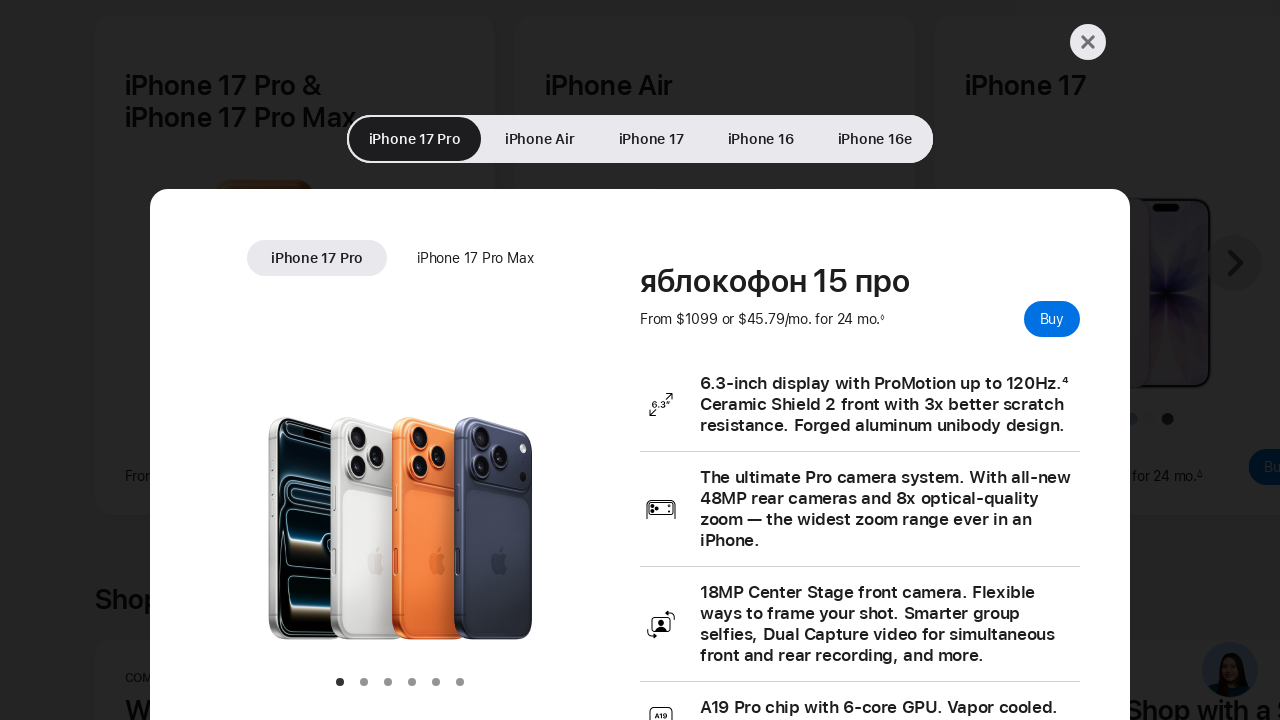

Retrieved product overlay title text
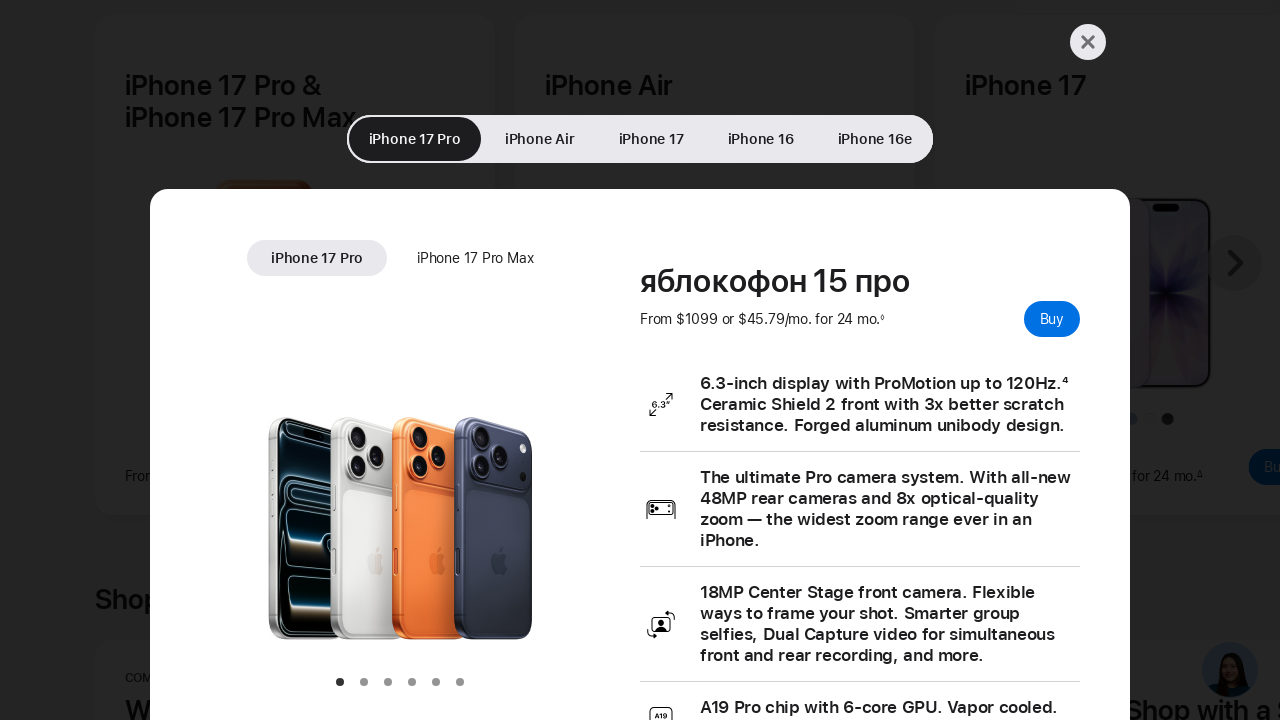

Verified product overlay title matches modified API response: 'яблокофон 15 про'
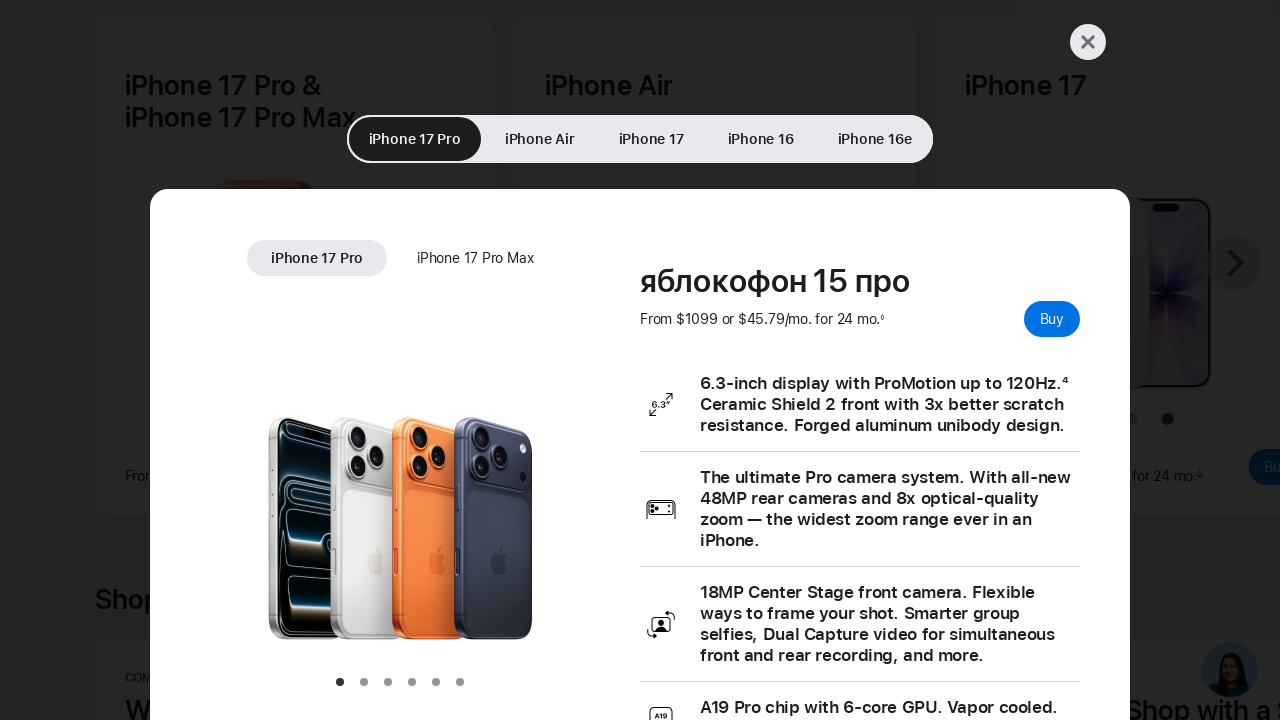

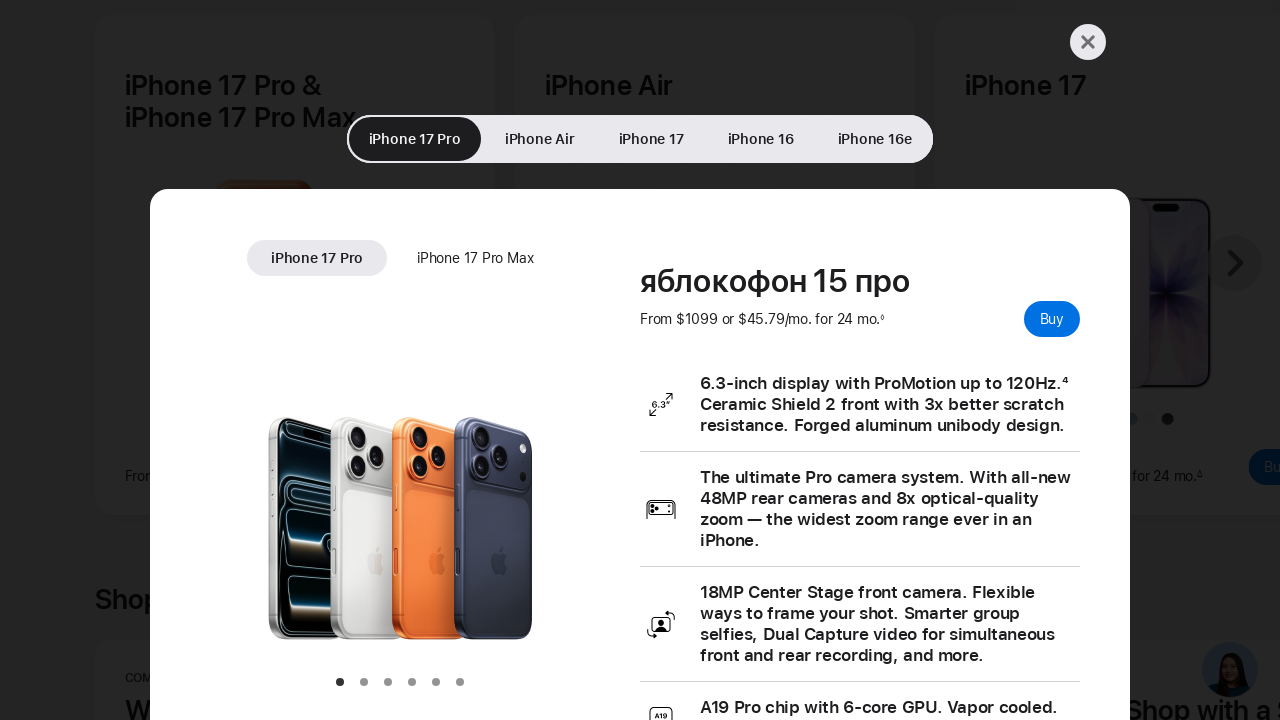